Tests dynamic control enabling functionality by verifying a textbox is initially disabled, clicking enable button, and confirming it becomes enabled

Starting URL: https://the-internet.herokuapp.com/dynamic_controls

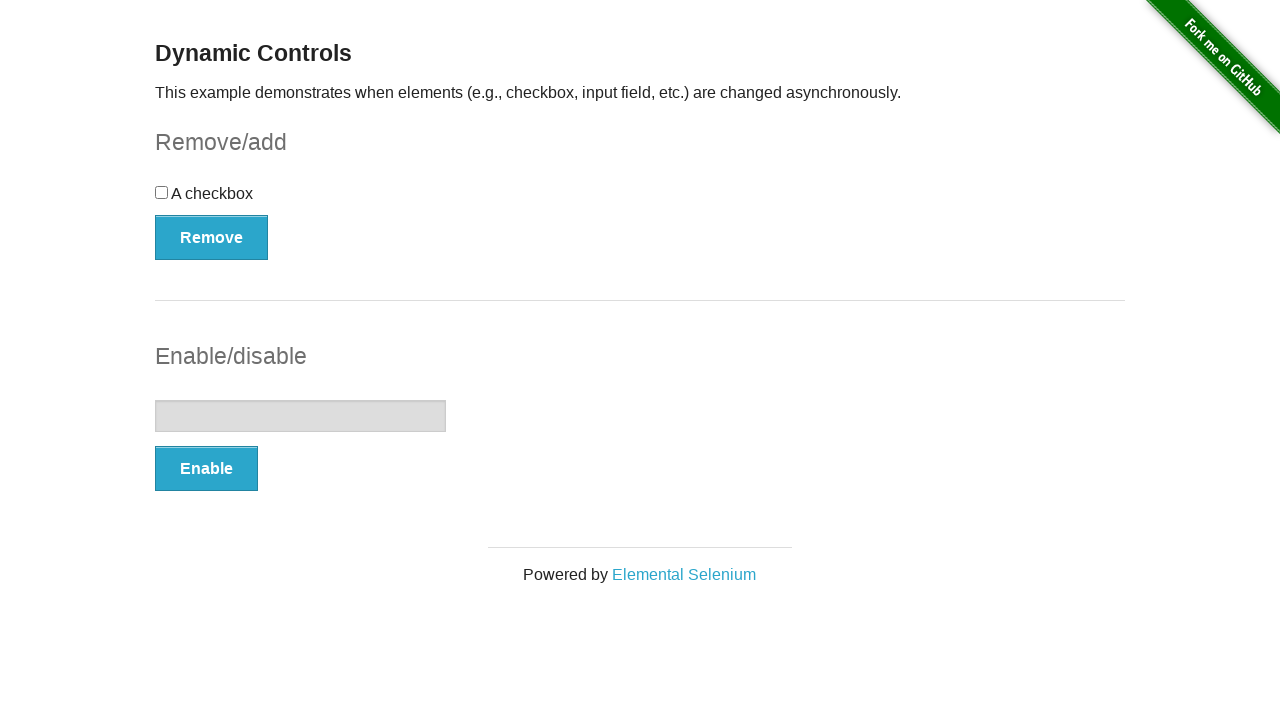

Located the textbox element
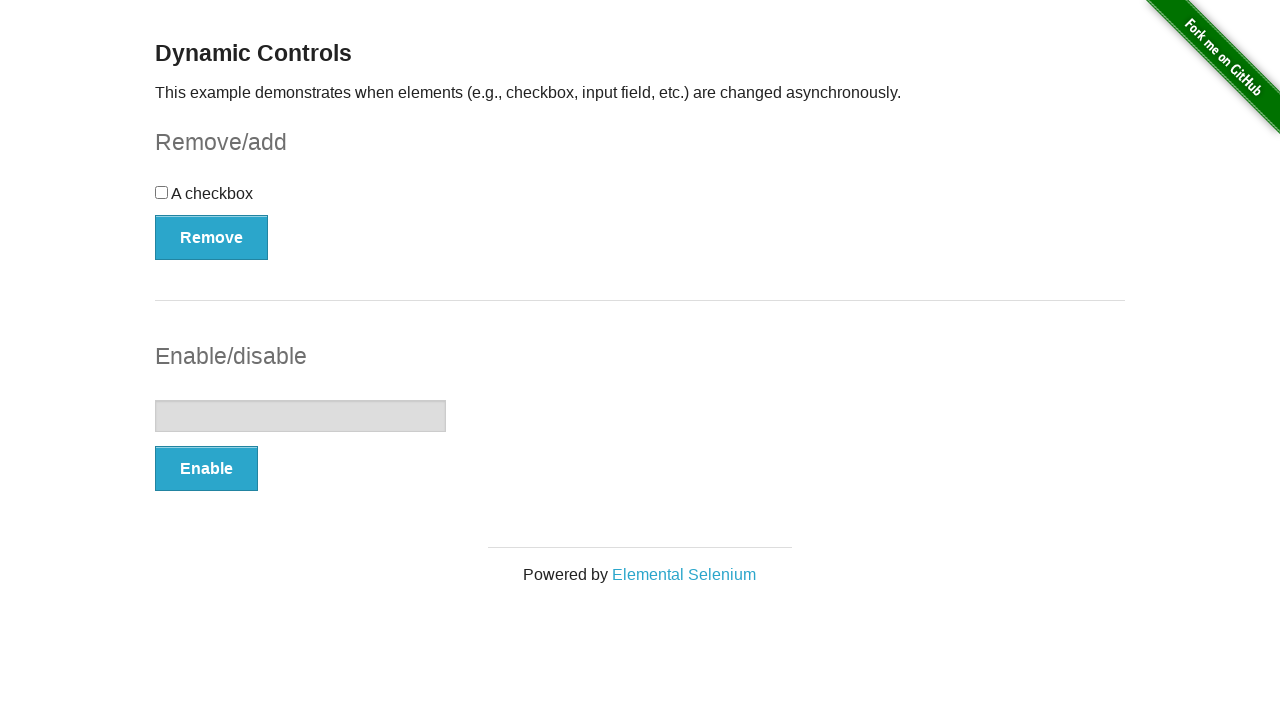

Verified textbox is initially disabled
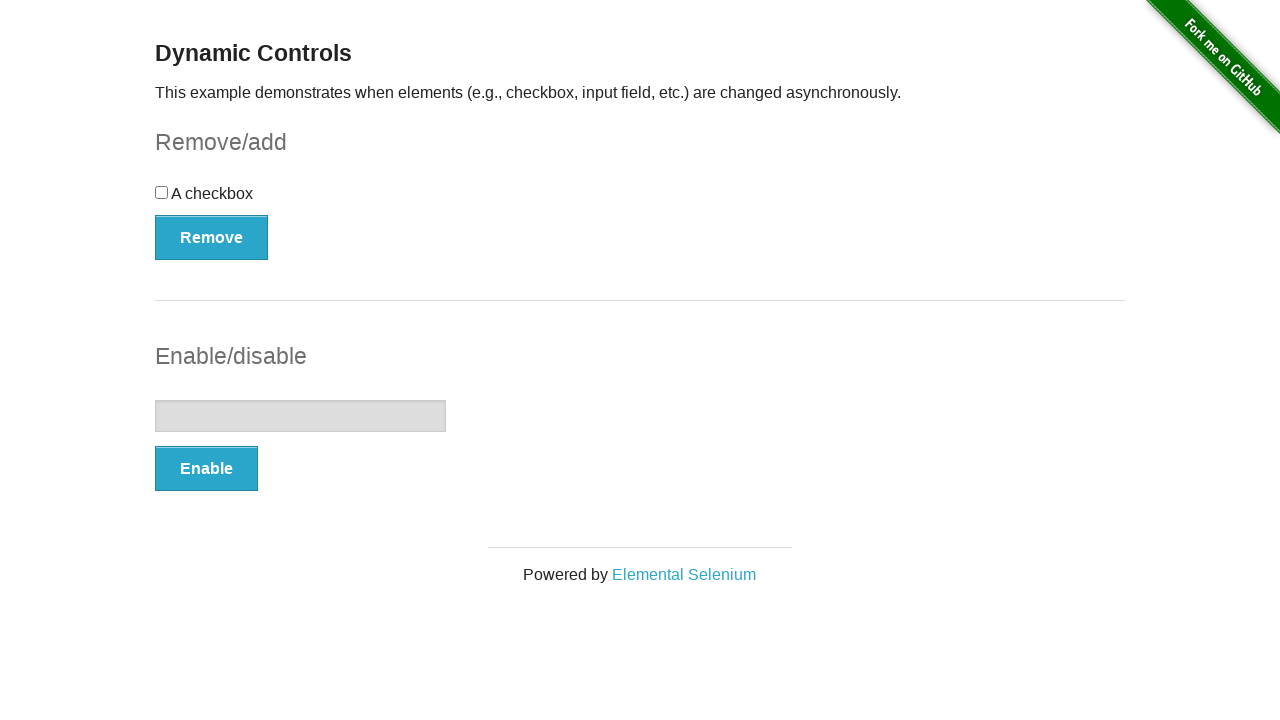

Clicked the Enable button at (206, 469) on xpath=//*[text()='Enable']
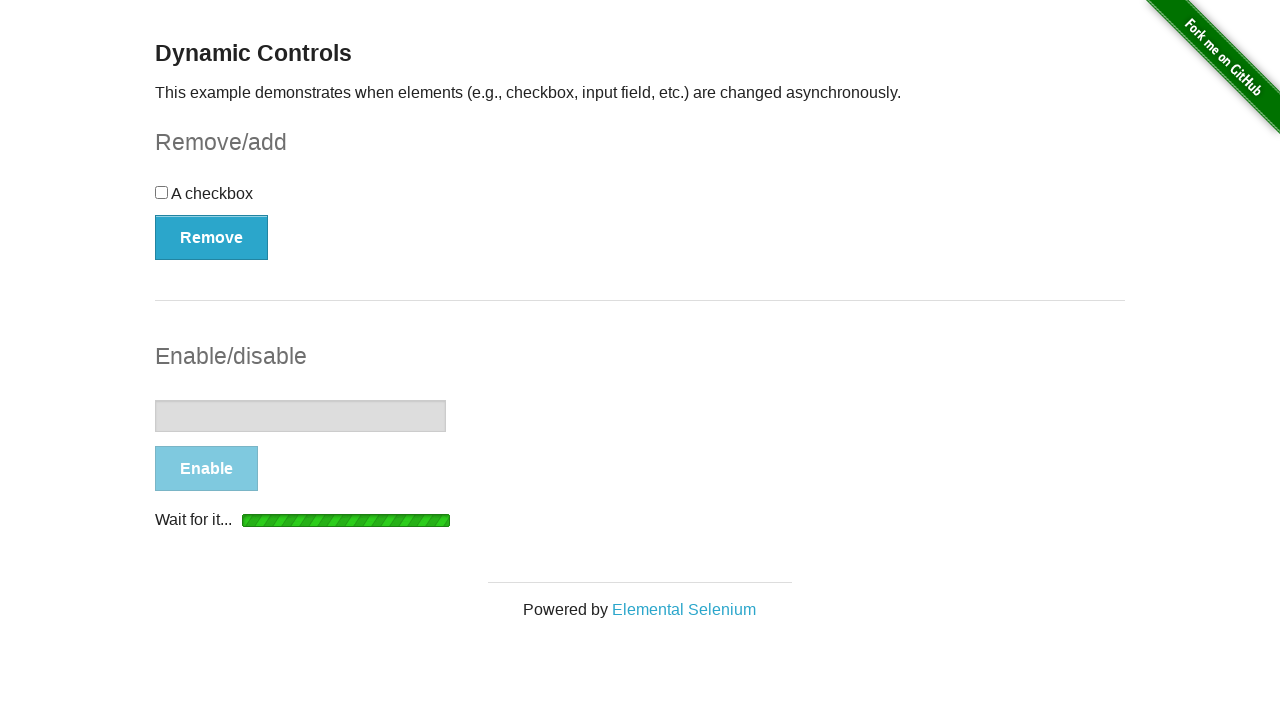

Waited for textbox to become enabled
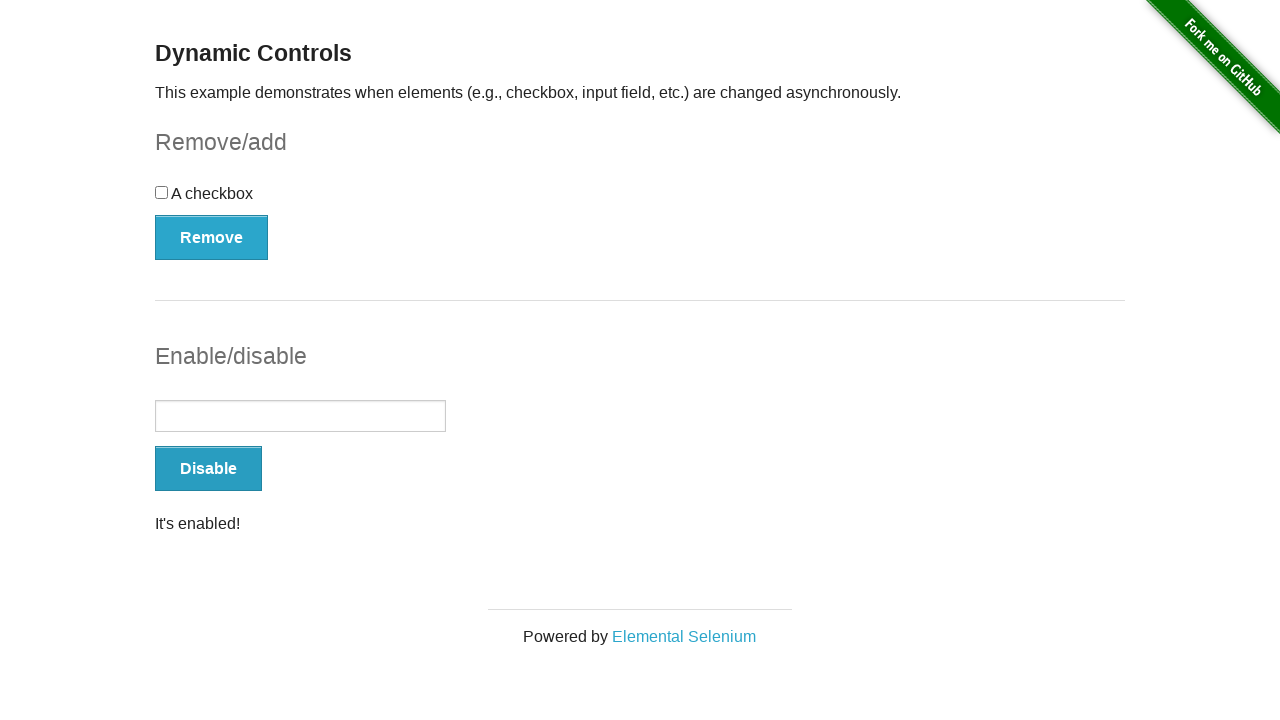

Located the 'It's enabled!' message
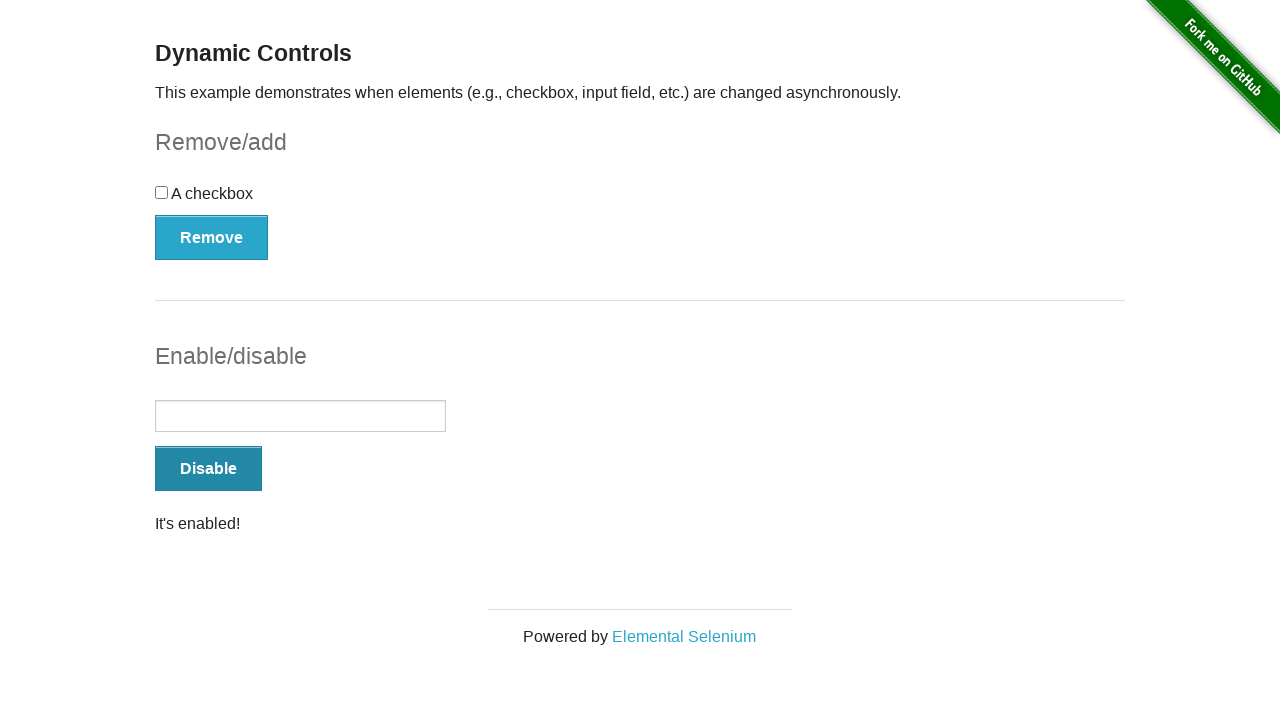

Verified 'It's enabled!' message is visible
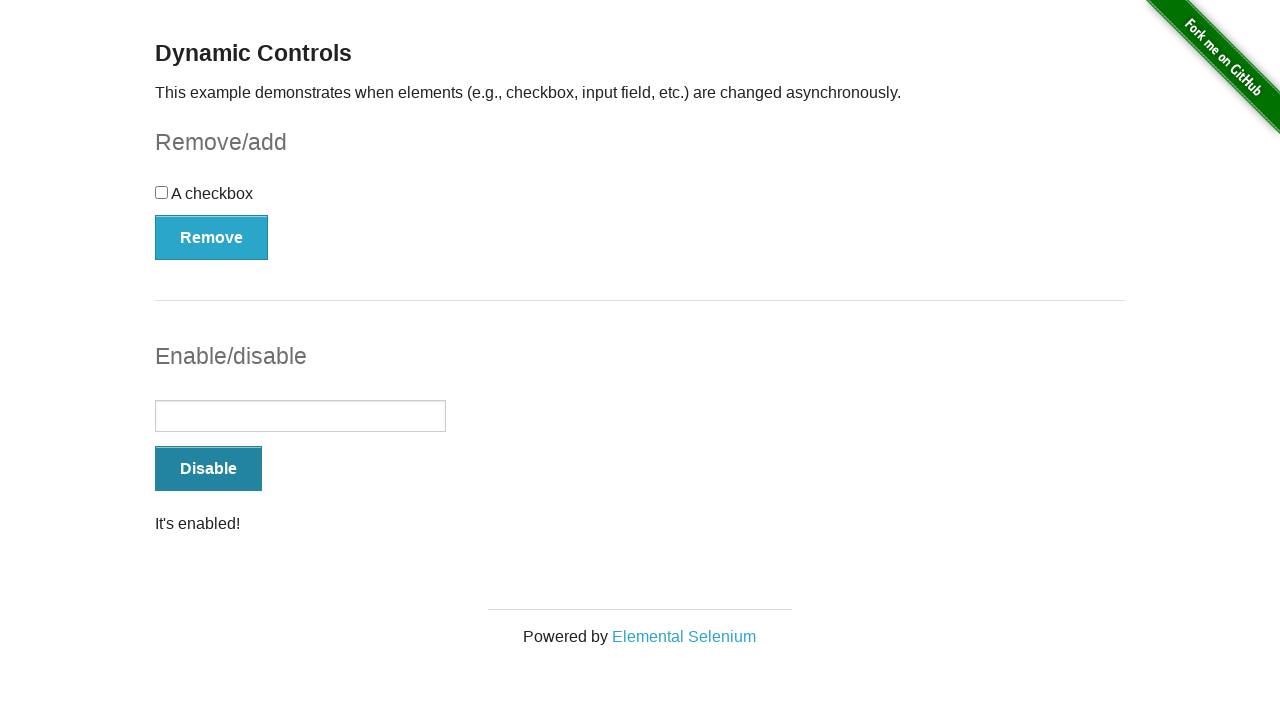

Verified textbox is now enabled
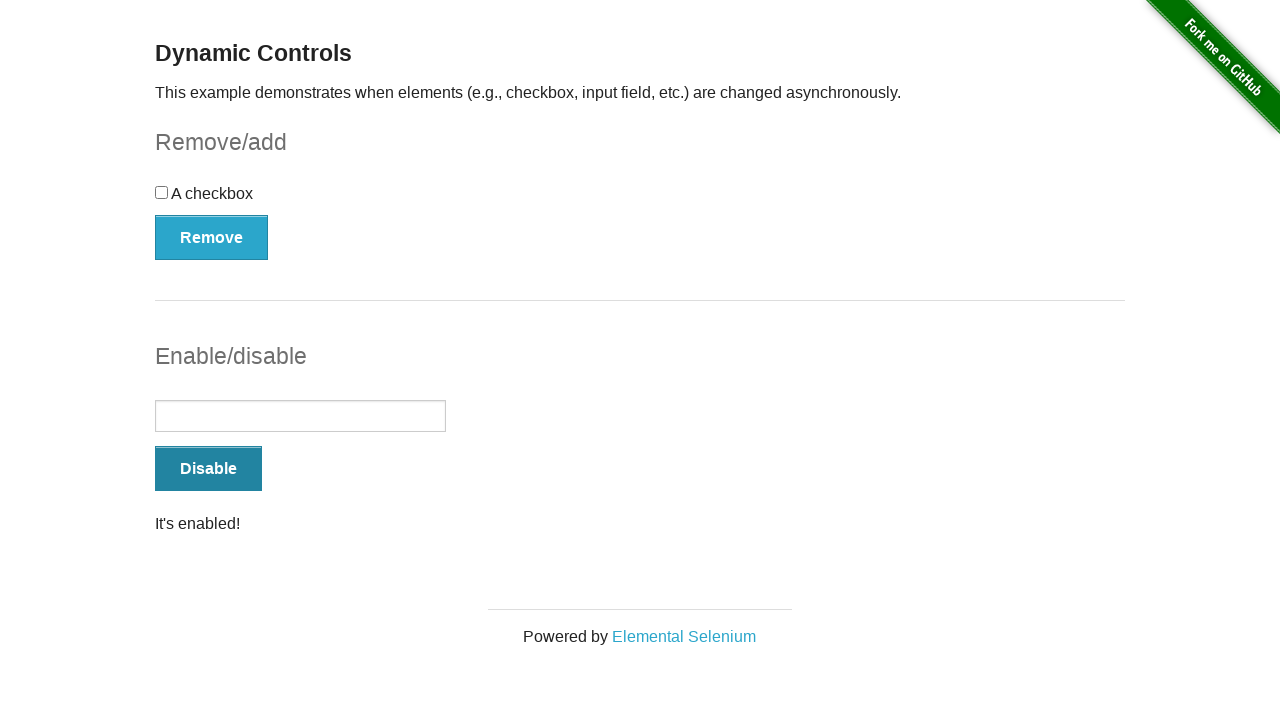

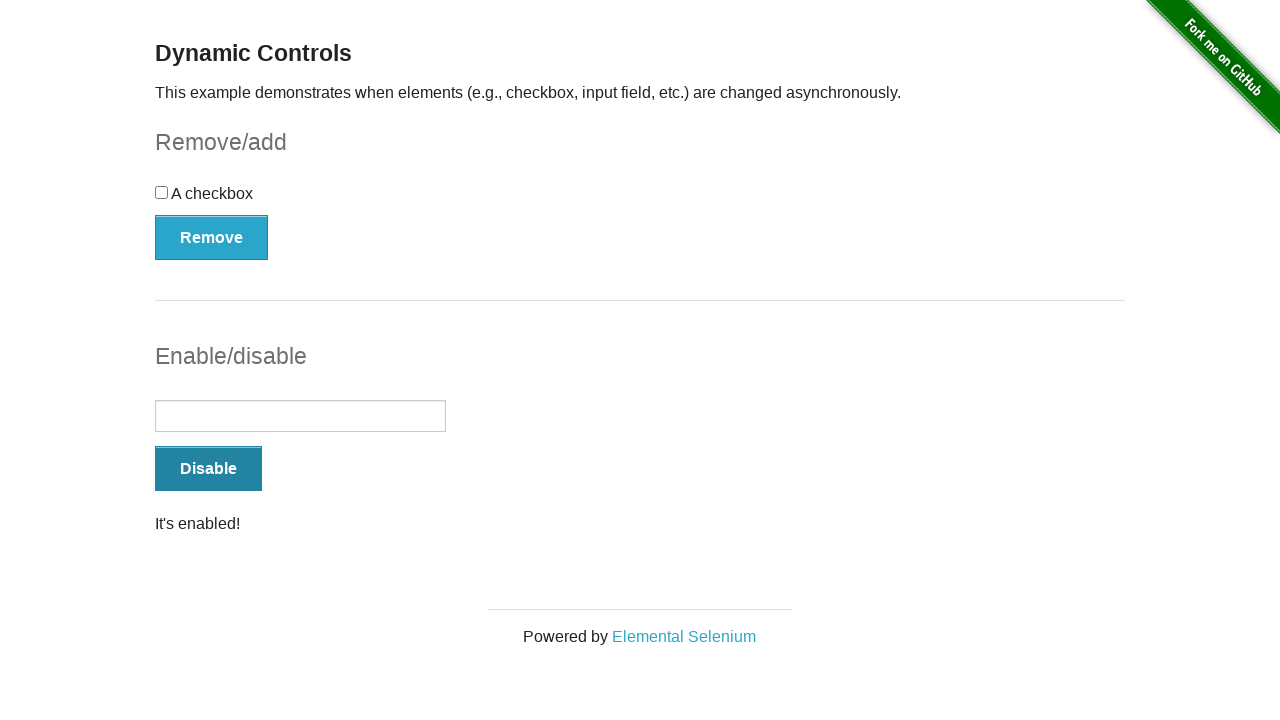